Tests registration form validation with an invalid email format (double @ symbol) and mismatched confirmation email

Starting URL: https://alada.vn/tai-khoan/dang-ky.html

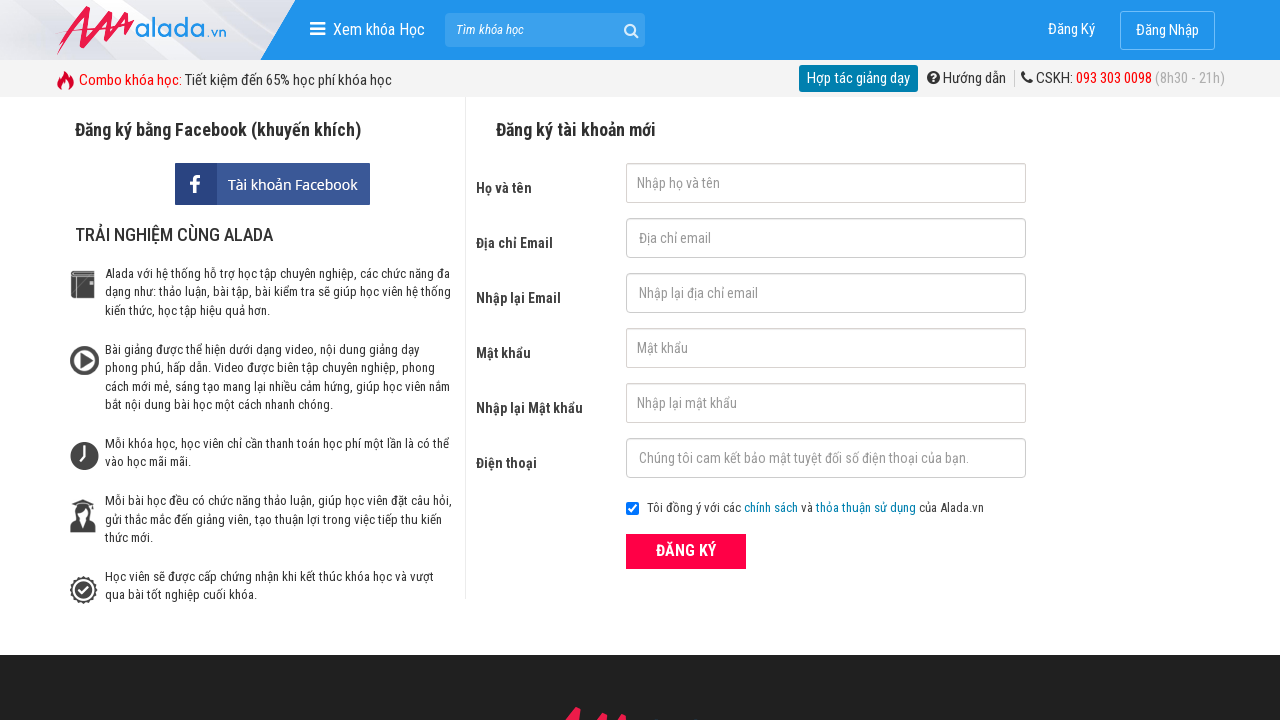

Filled name field with 'Duy Tran' on #txtFirstname
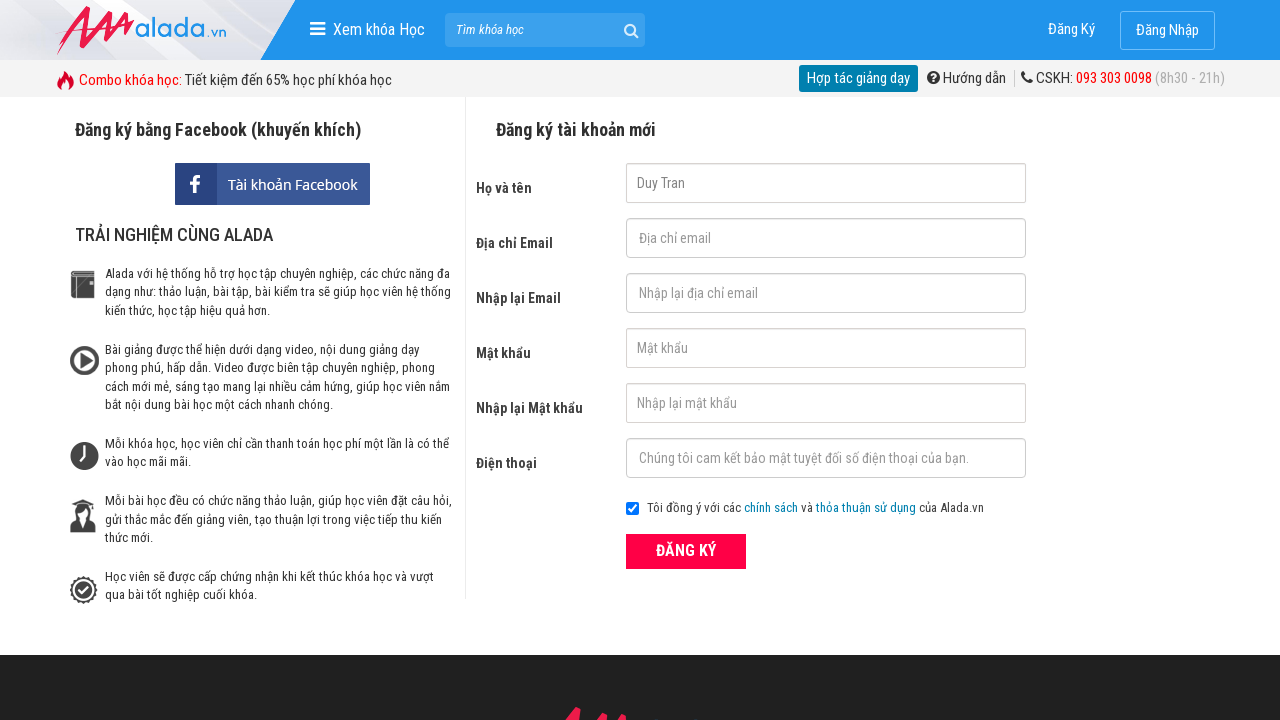

Filled email field with invalid format 'duy.tran@@gmail.com' (double @ symbol) on #txtEmail
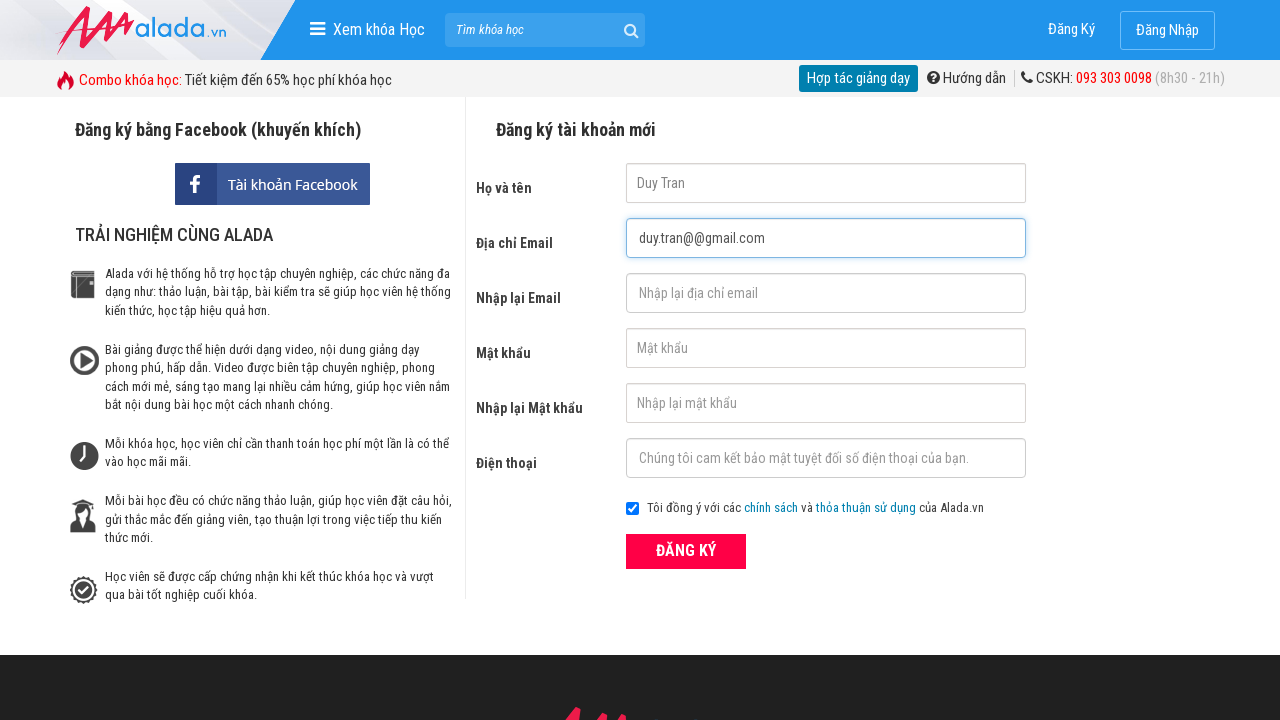

Filled confirmation email field with 'duy.tran@gmail.com' (mismatched with email field) on #txtCEmail
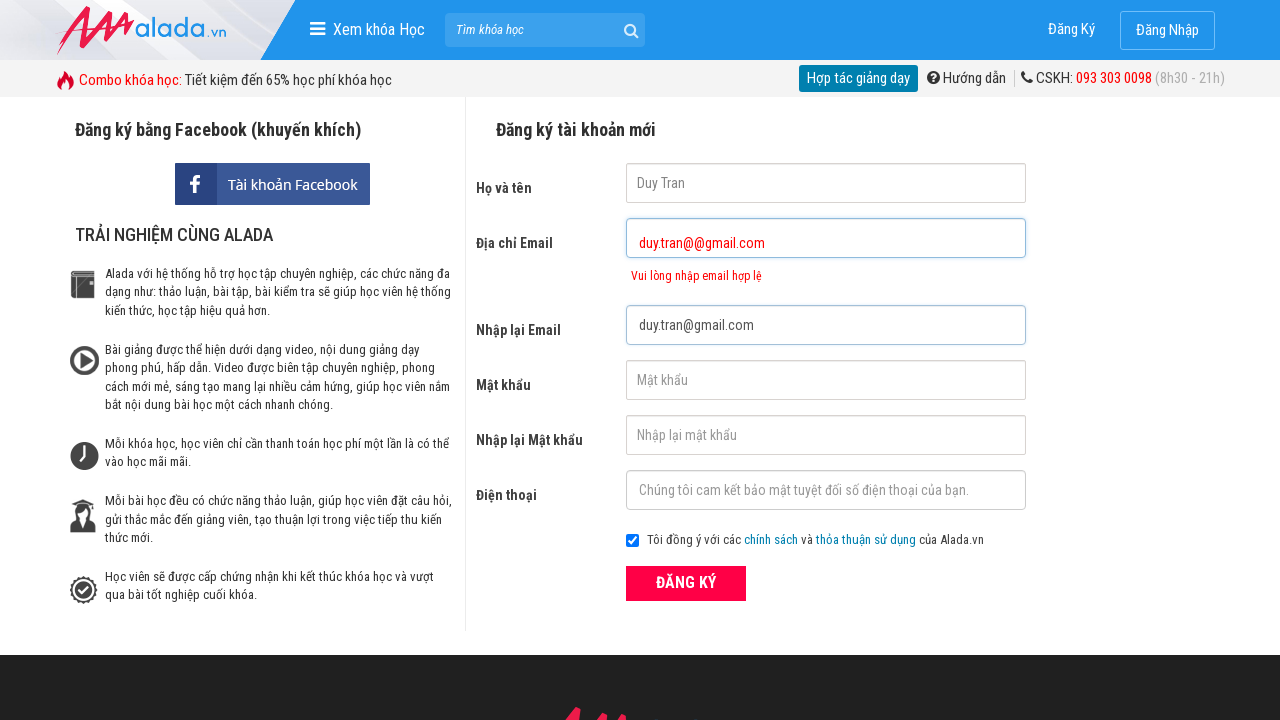

Filled password field with '12345678' on #txtPassword
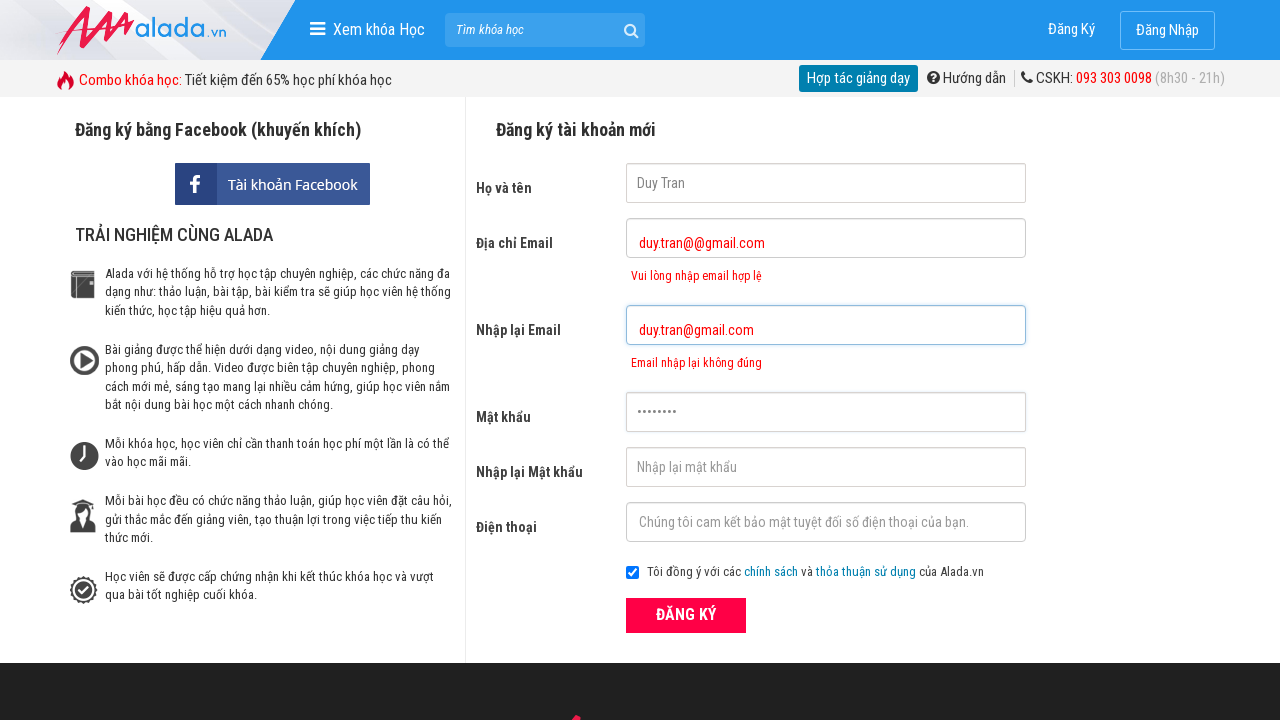

Filled confirm password field with '12345678' on #txtCPassword
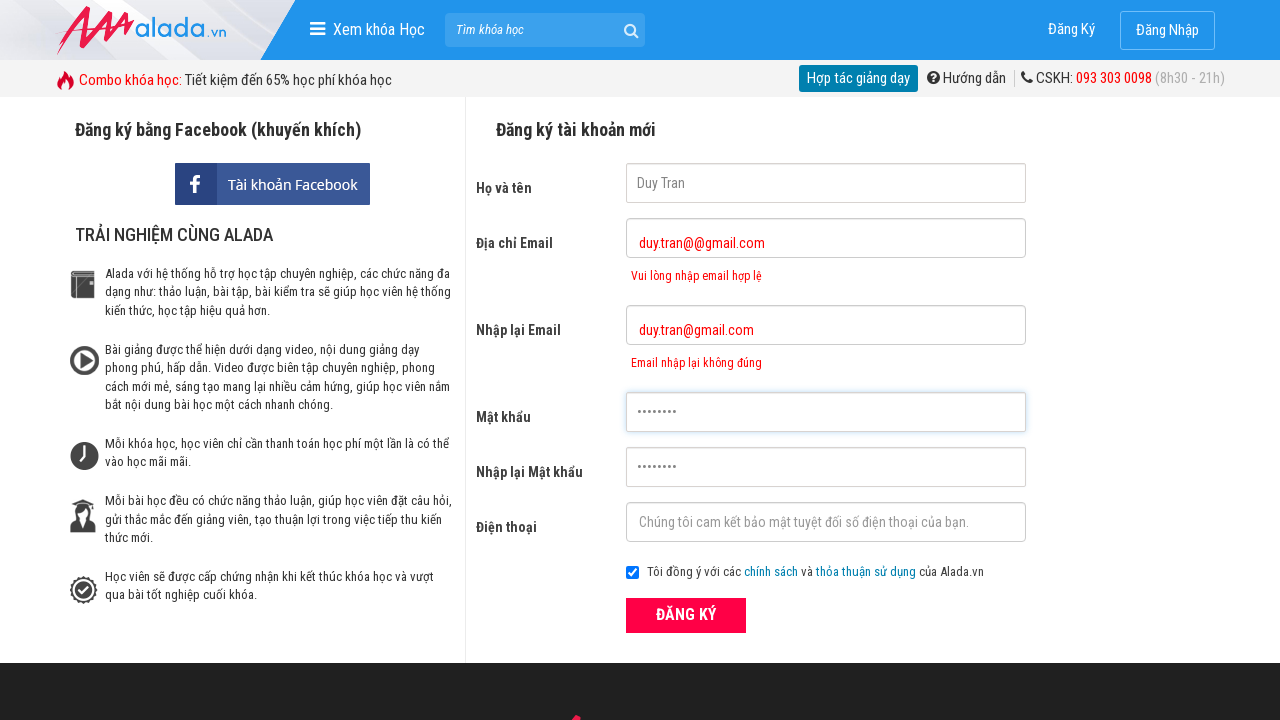

Filled phone number field with '0987654321' on #txtPhone
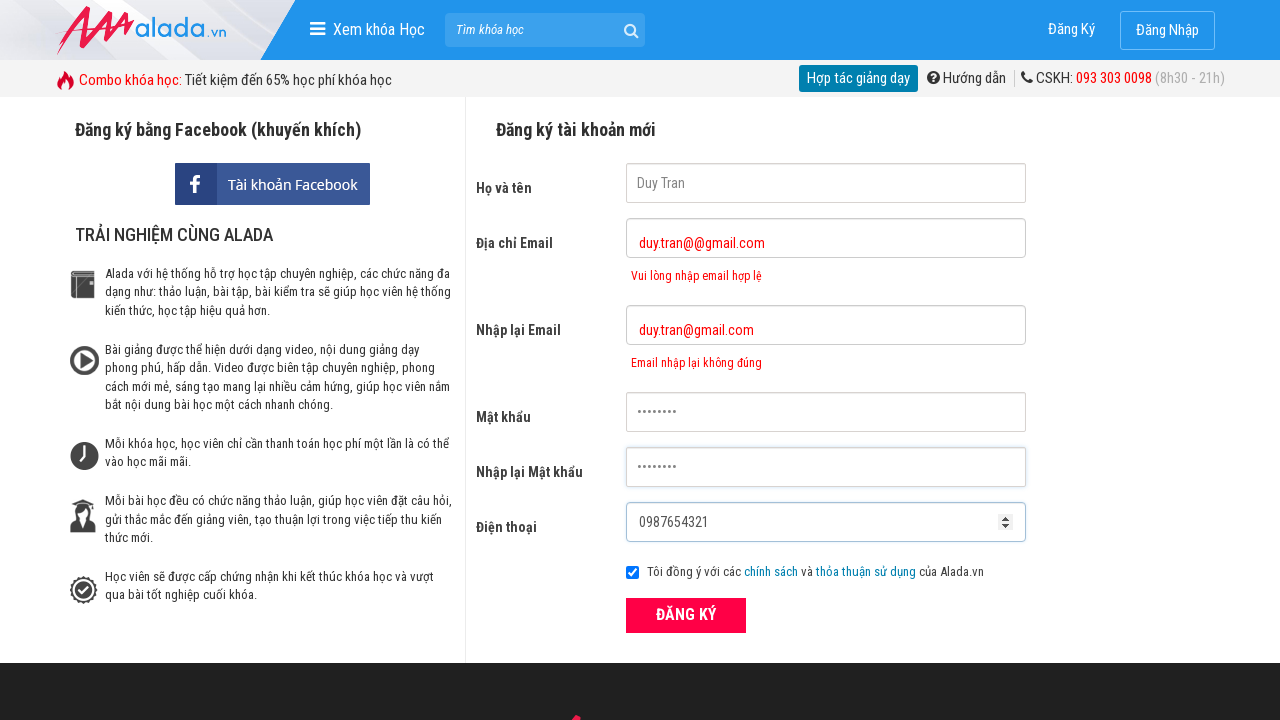

Email validation error message appeared
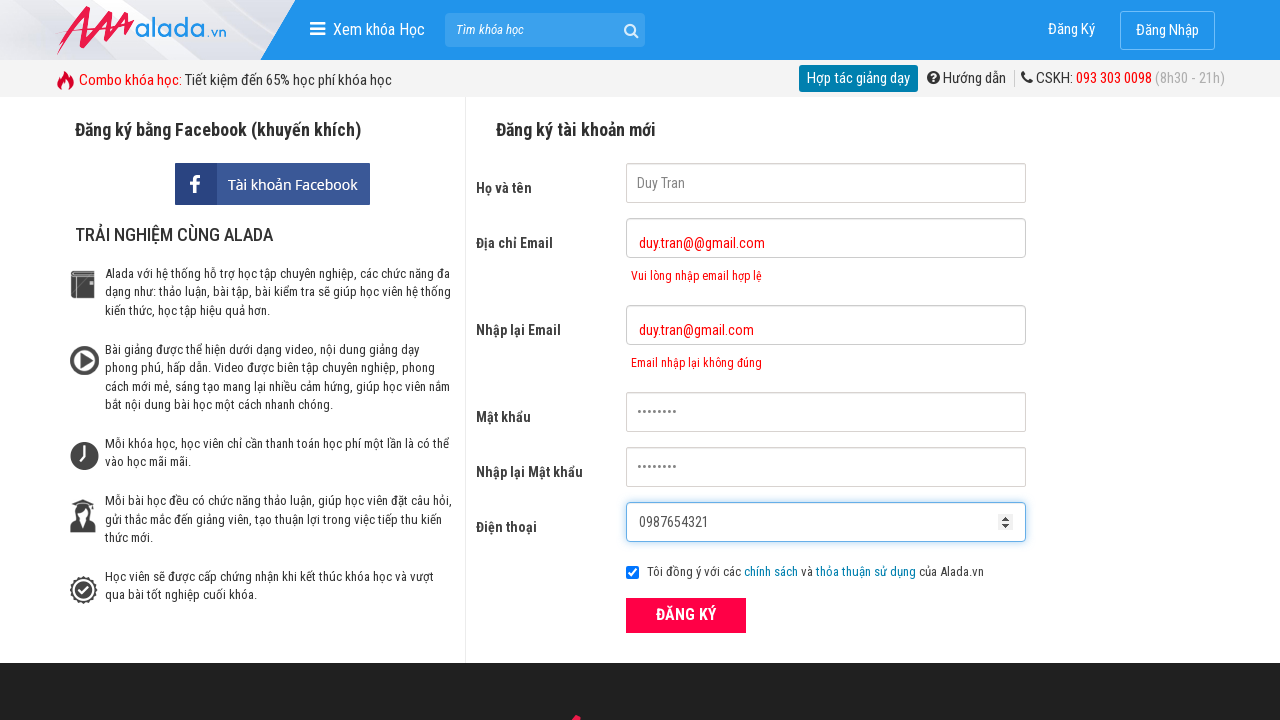

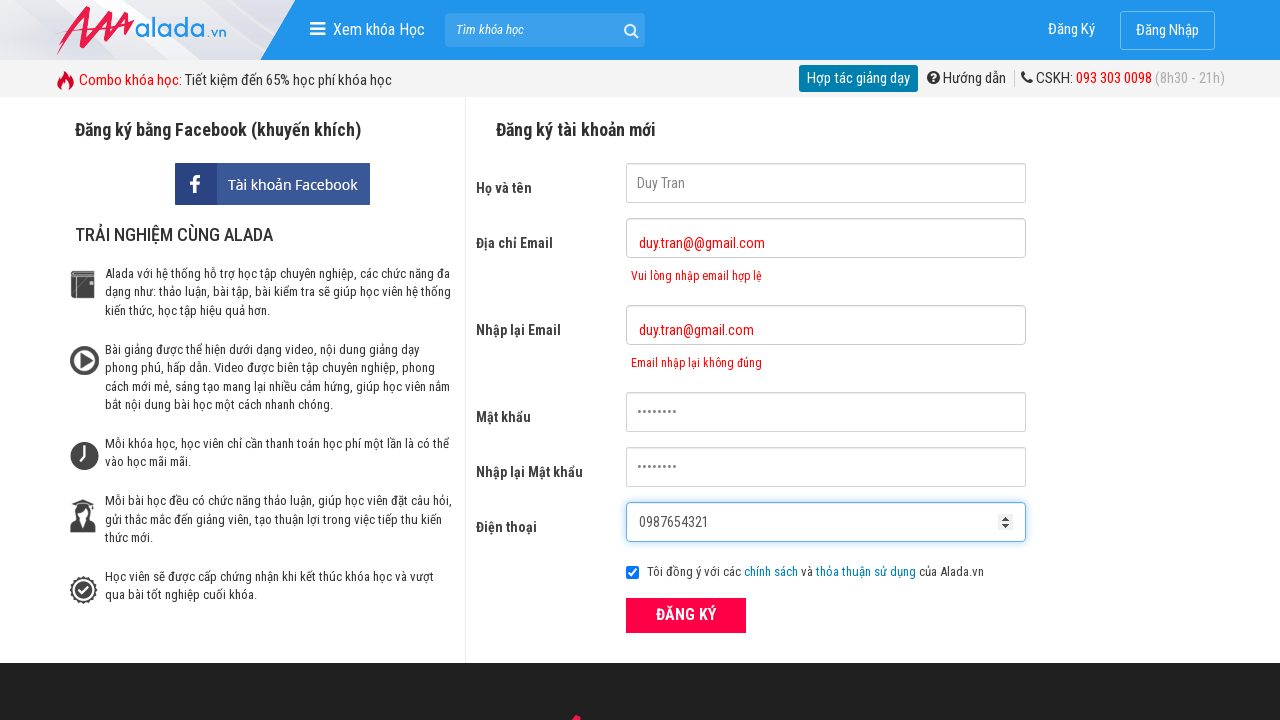